Tests drag and drop functionality by dragging an element from source to target within an iframe

Starting URL: https://jqueryui.com/droppable/

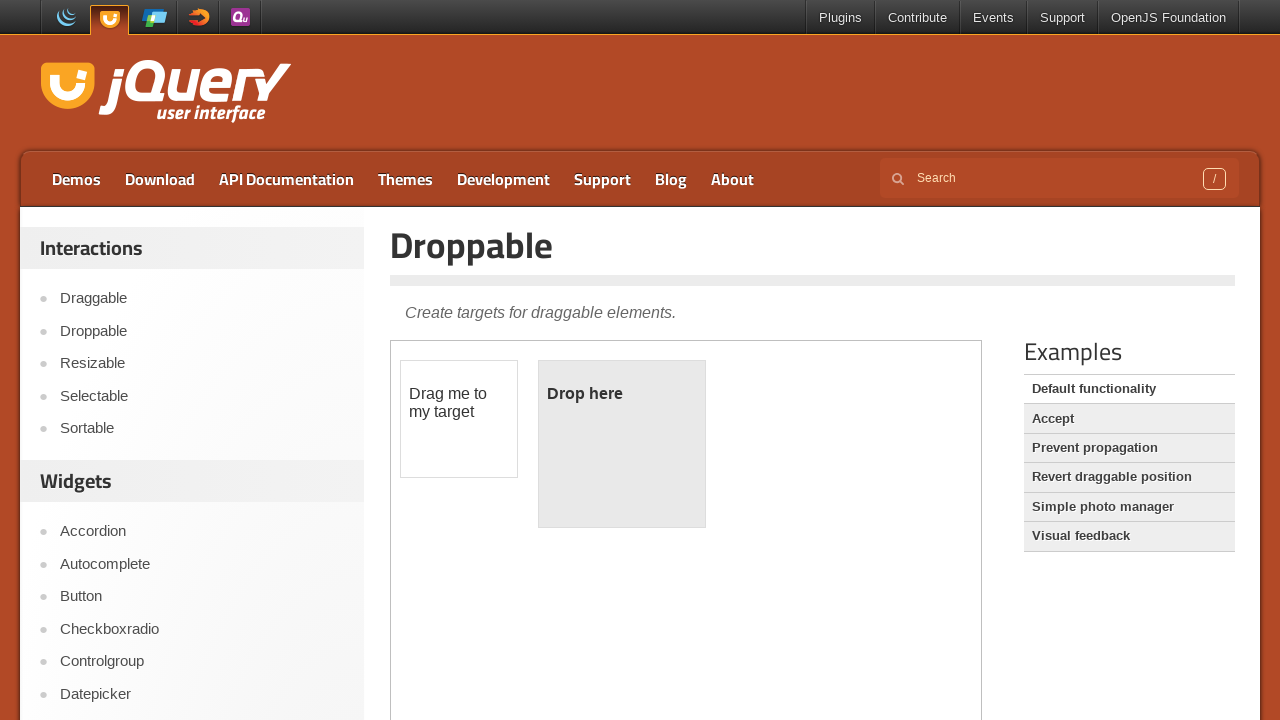

Located the iframe containing drag and drop demo
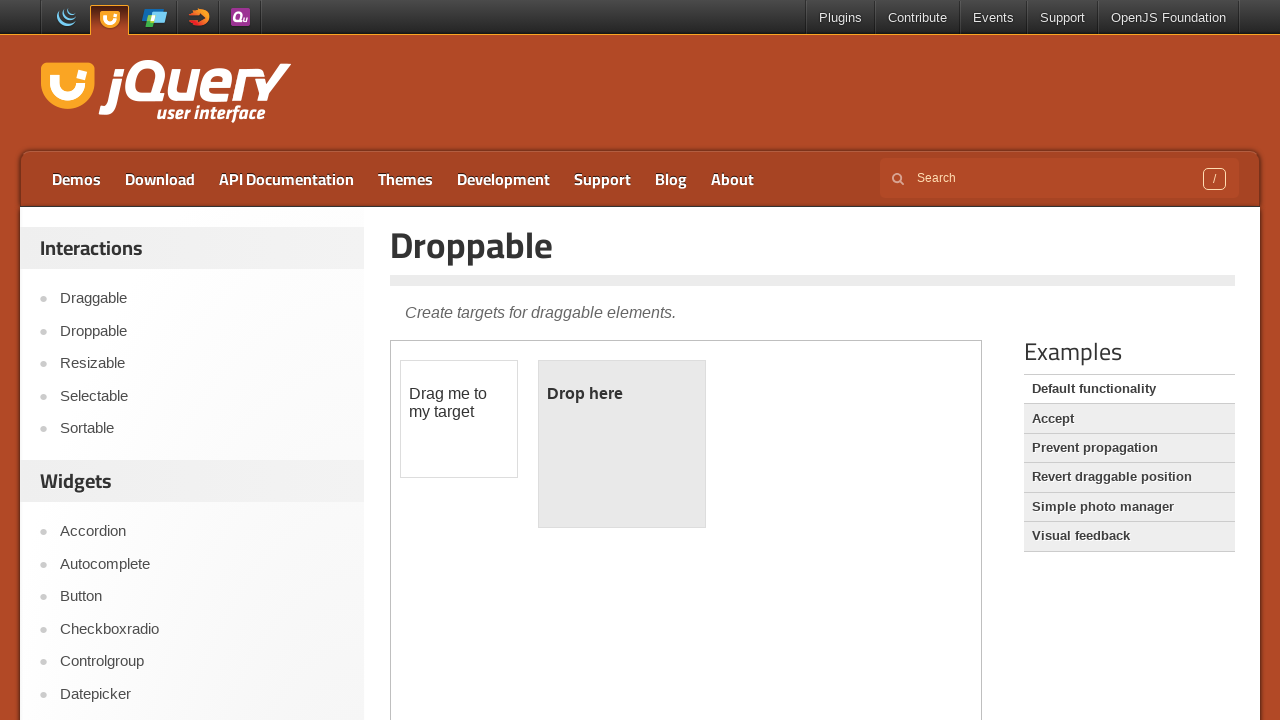

Waited 3 seconds for iframe to load
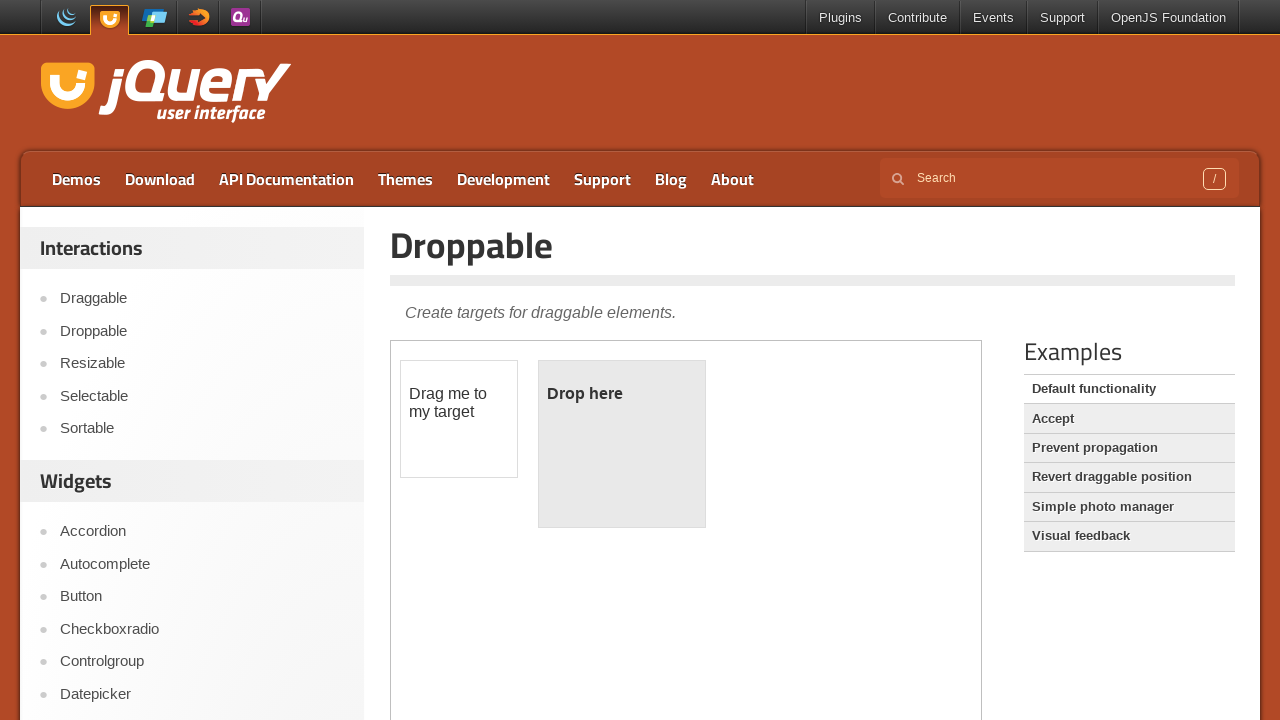

Located the draggable source element
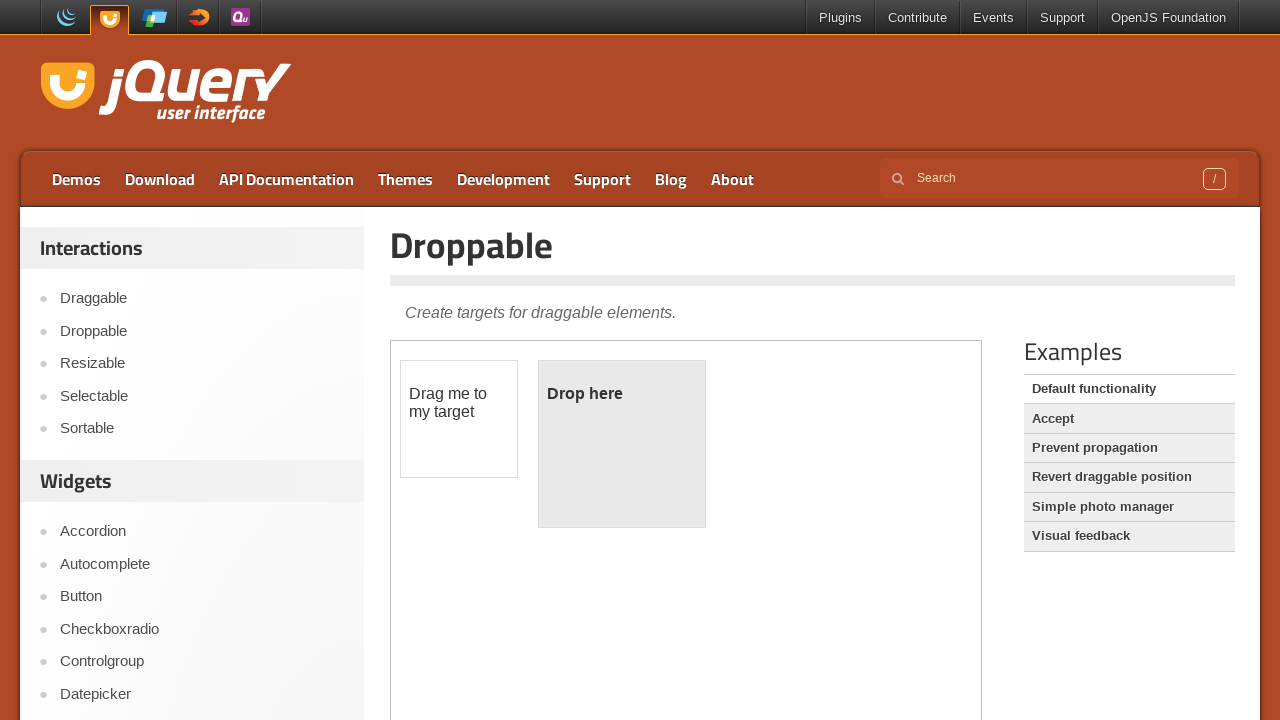

Waited 3 seconds for source element to be ready
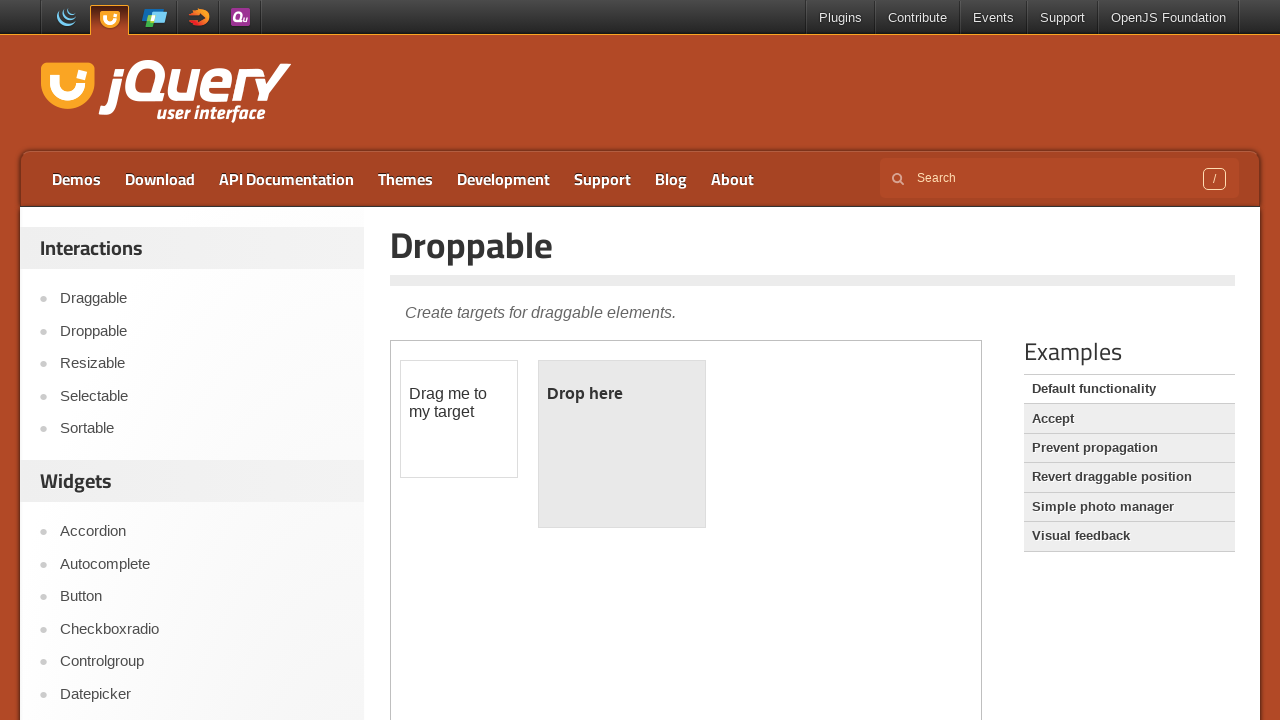

Located the droppable target element
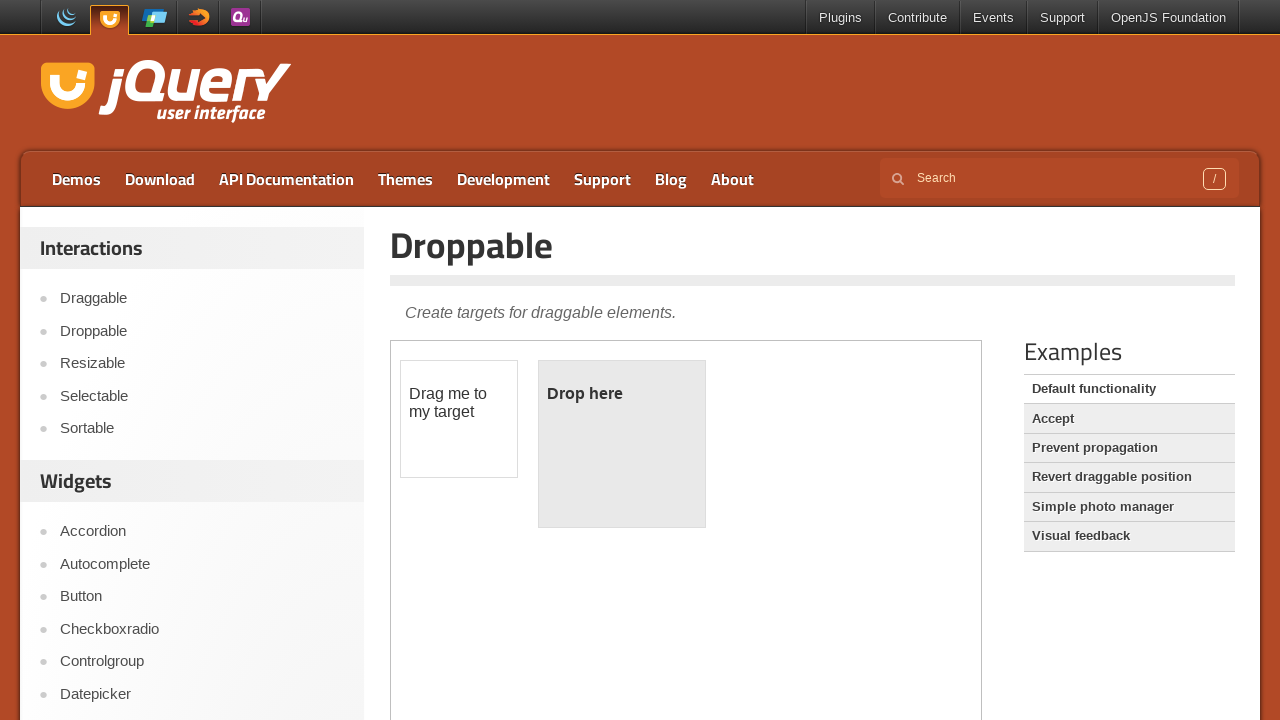

Performed drag and drop from source to target element at (622, 444)
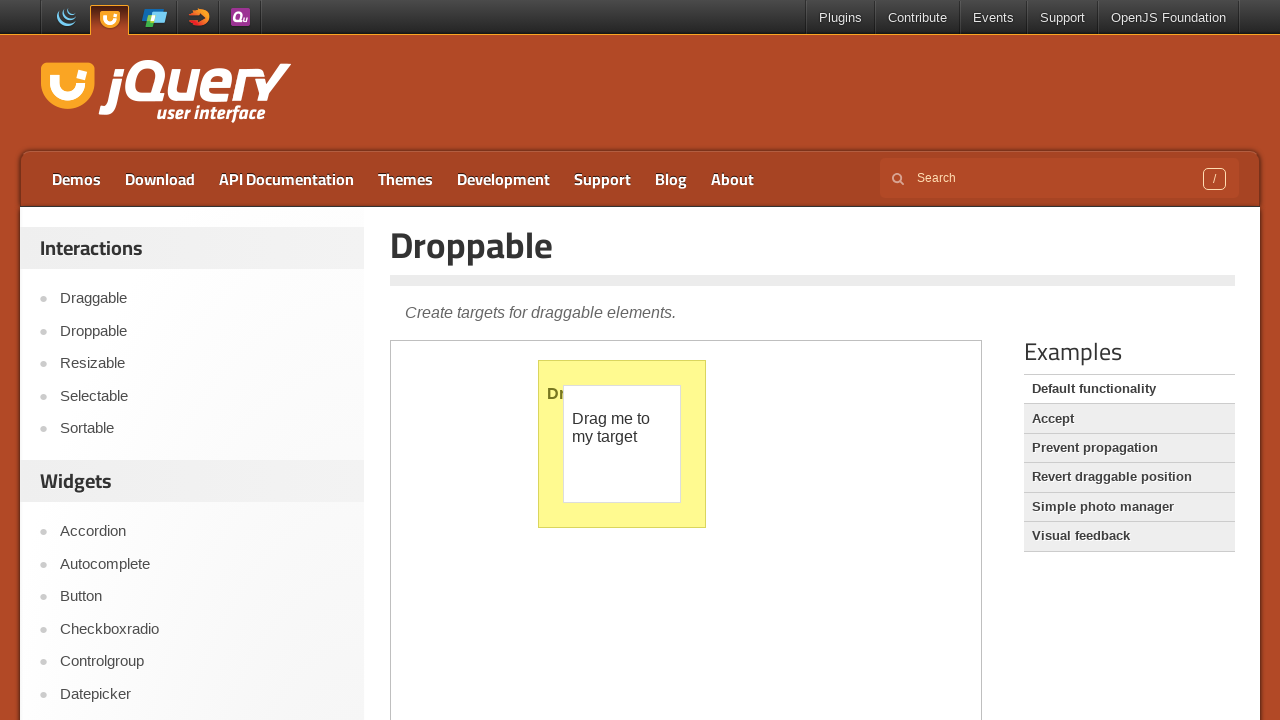

Waited 3 seconds for drag and drop action to complete
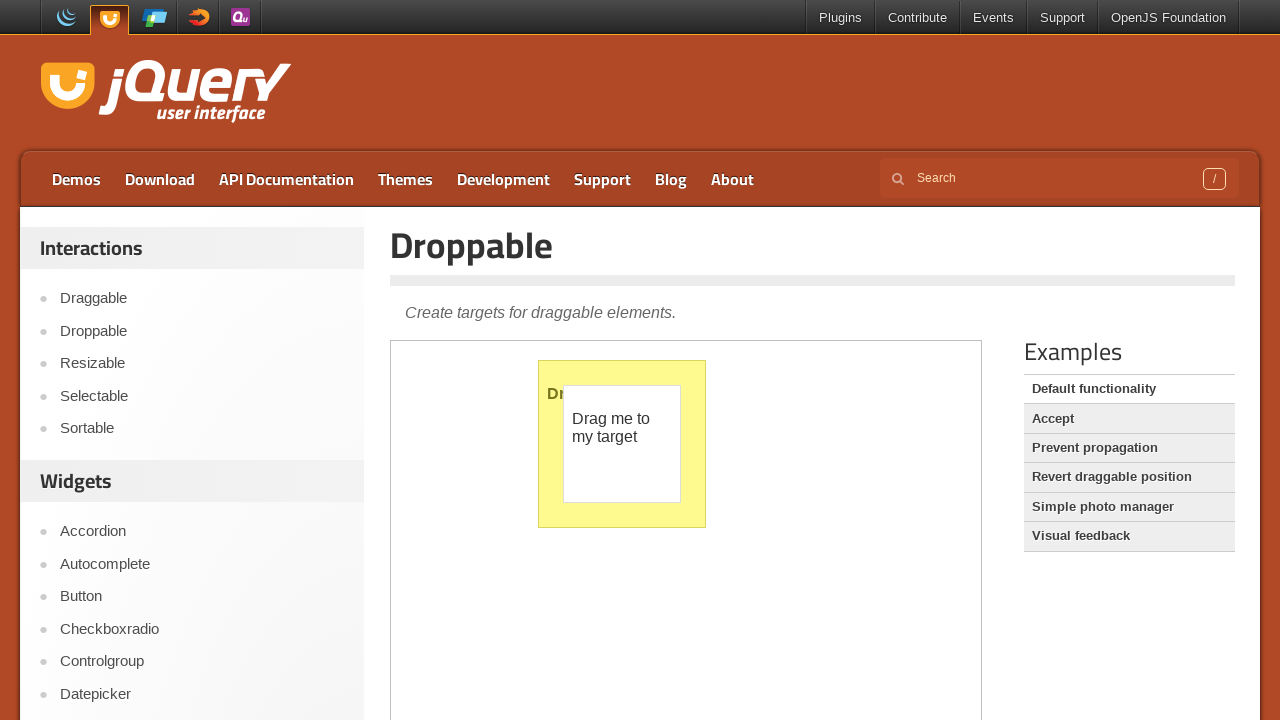

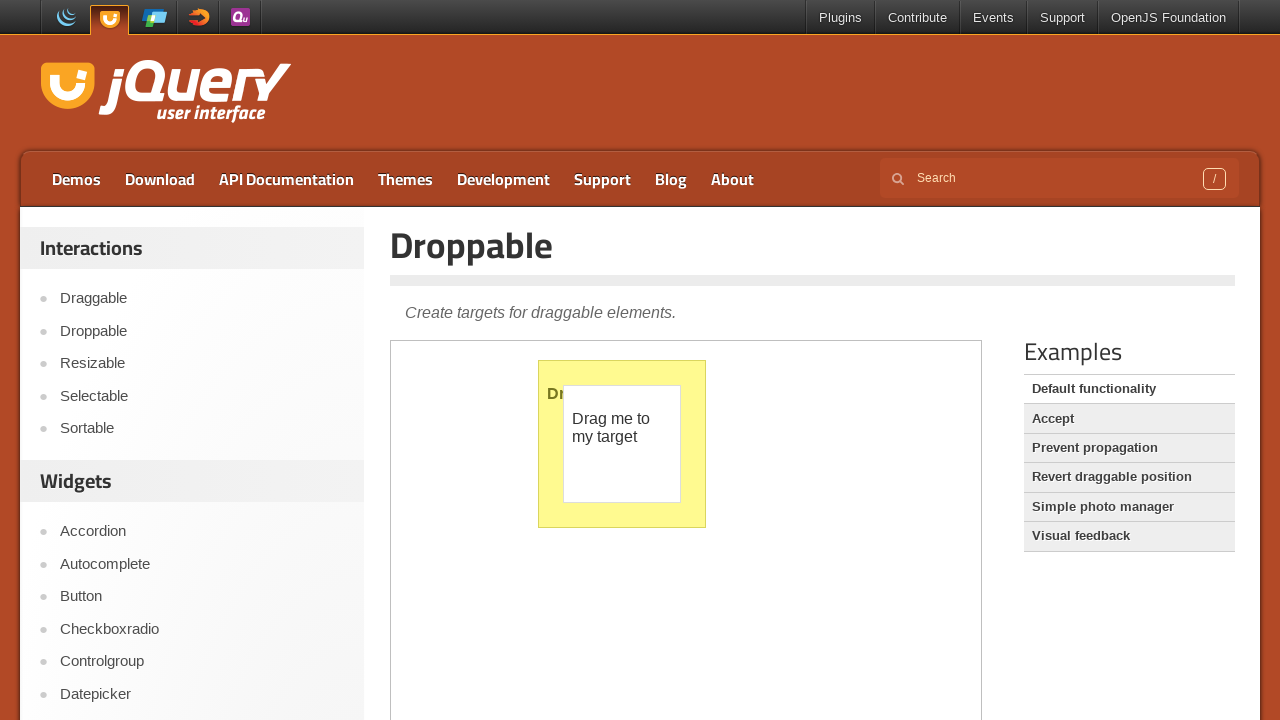